Tests dropdown selection functionality on a registration form by selecting year, month, and day values from date of birth dropdowns

Starting URL: http://demo.automationtesting.in/Register.html

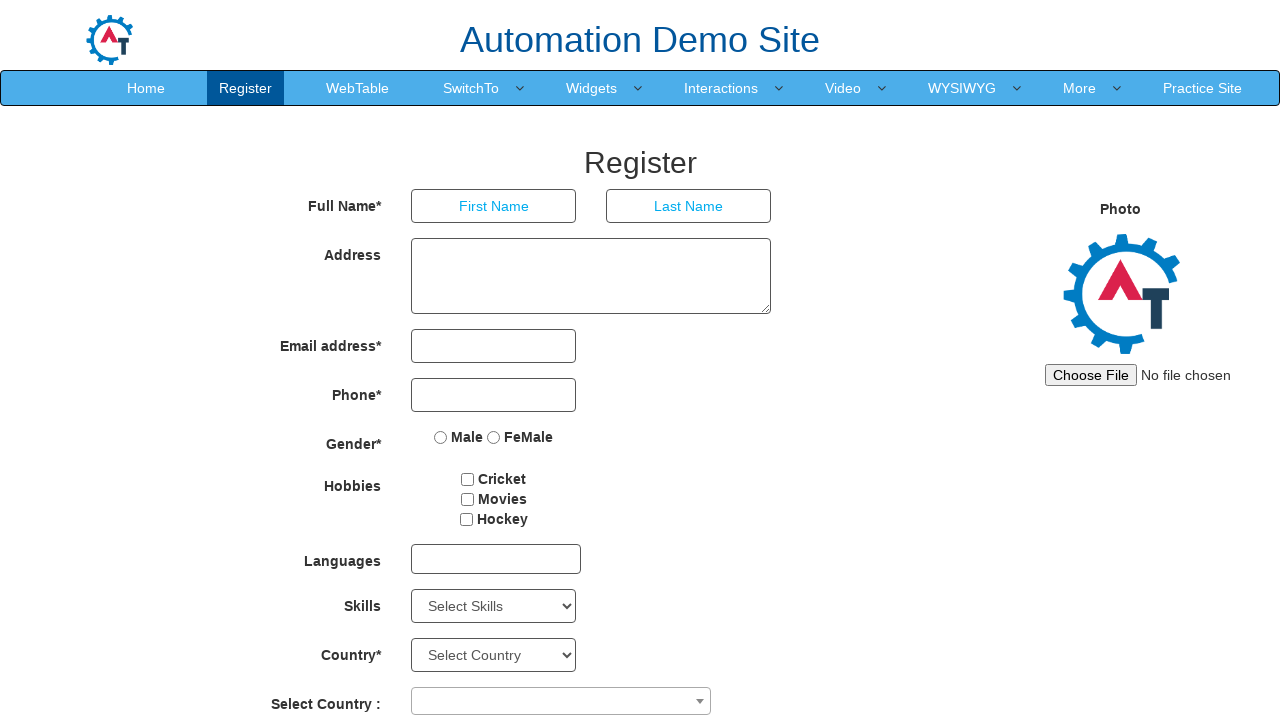

Selected year 1995 from year dropdown on #yearbox
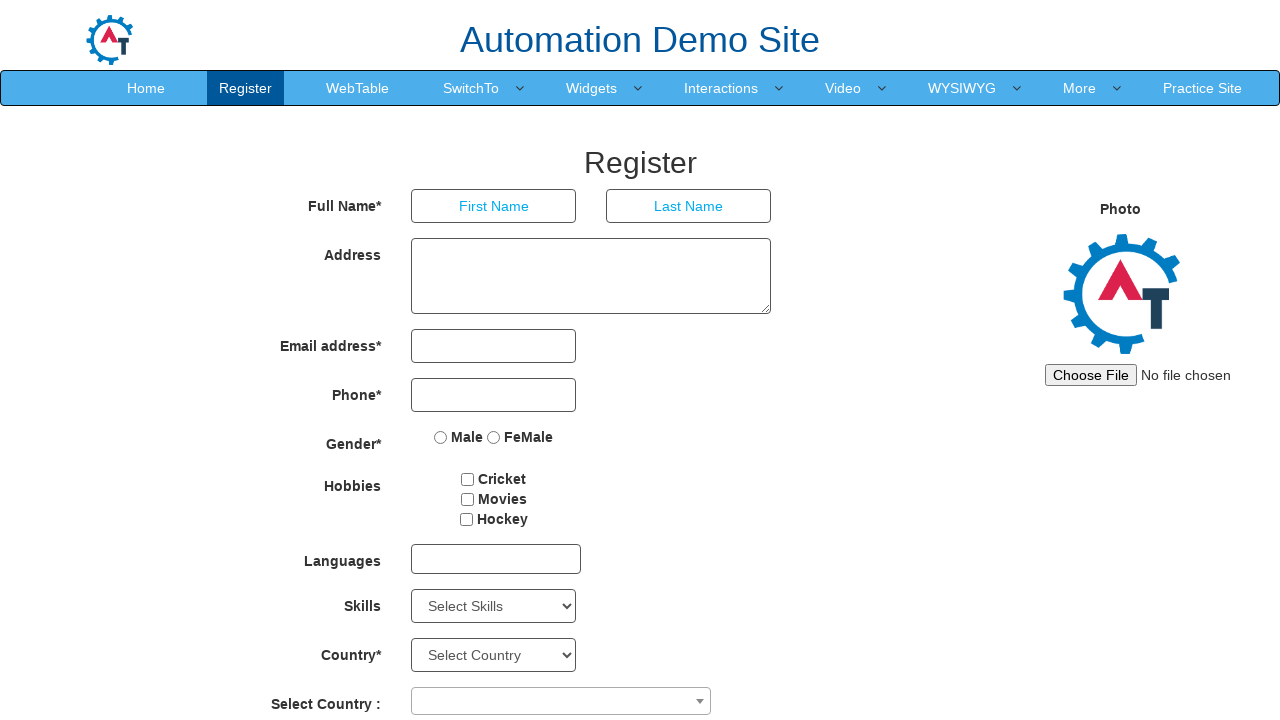

Selected February from month dropdown on select[ng-model='monthbox']
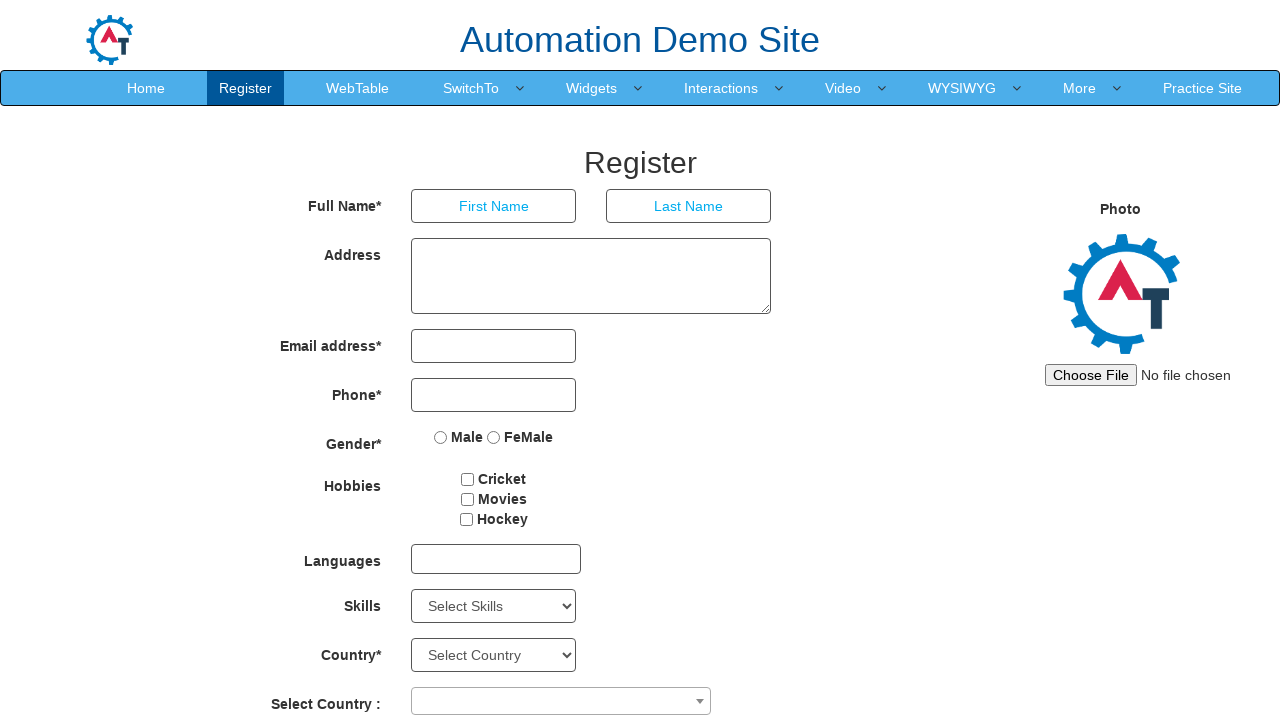

Selected day 10 from day dropdown on #daybox
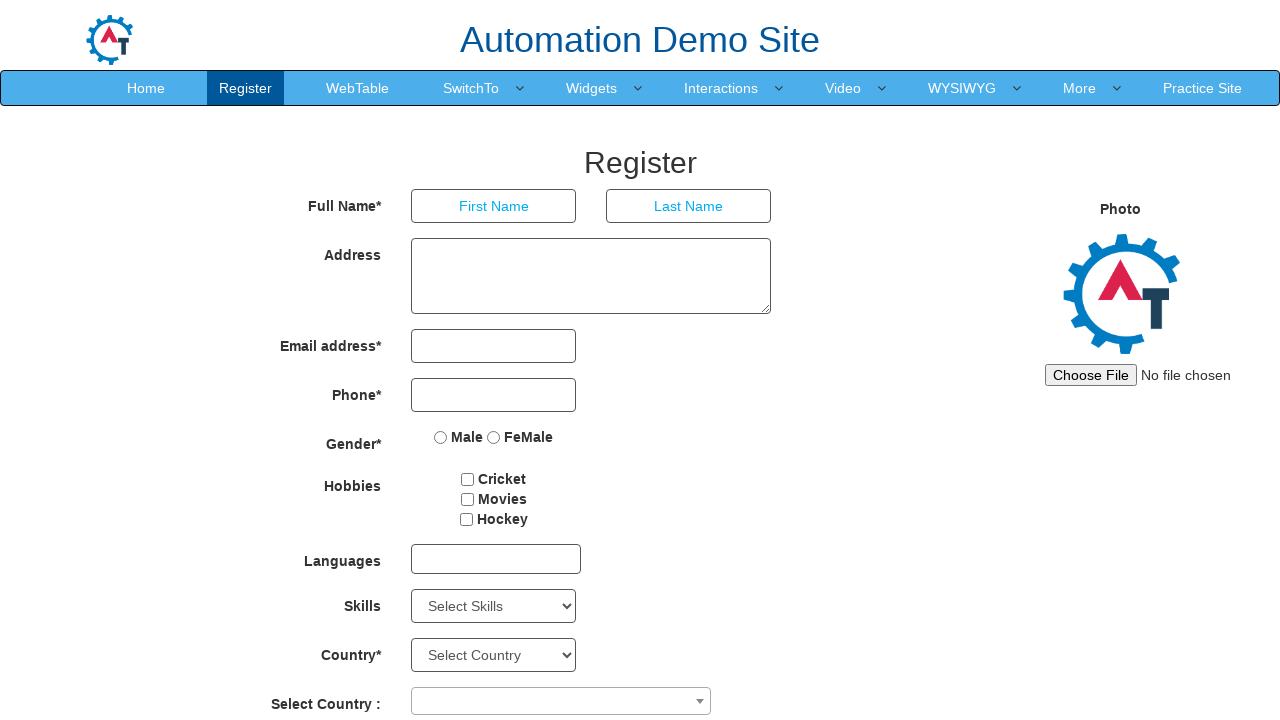

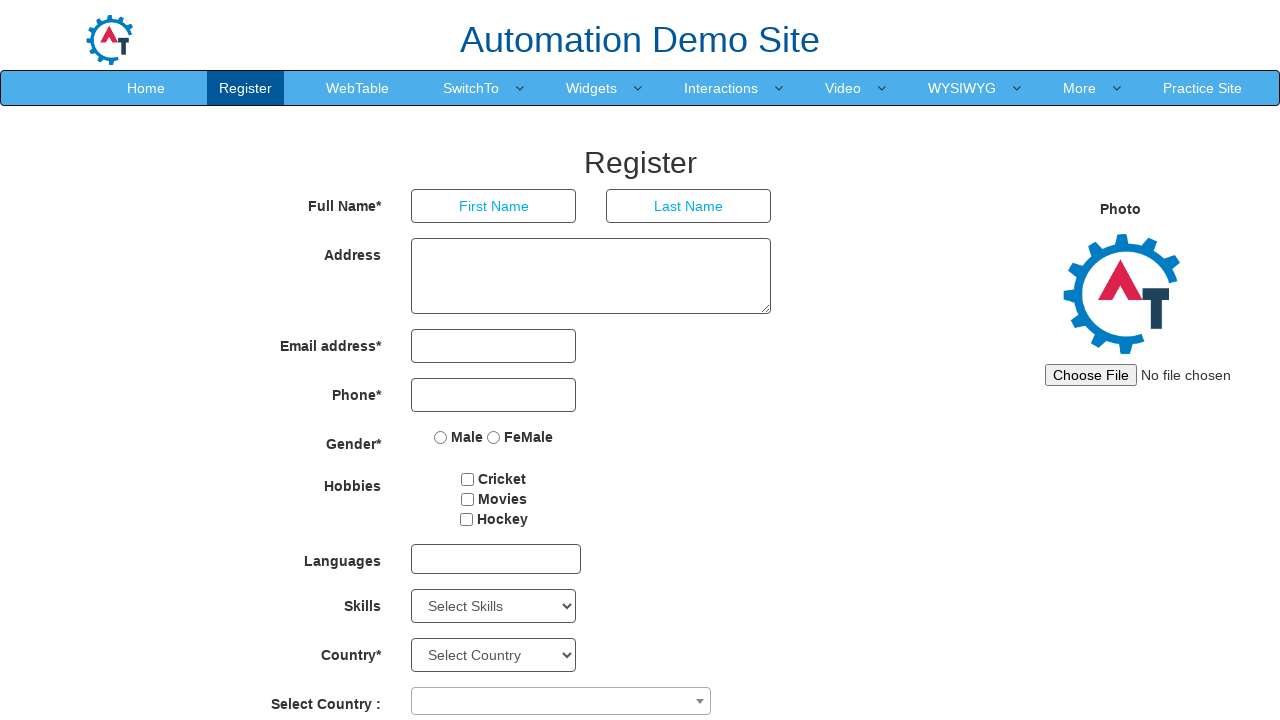